Tests the Add/Remove Elements functionality by clicking the Add Element button and verifying a new button appears

Starting URL: https://the-internet.herokuapp.com/add_remove_elements/

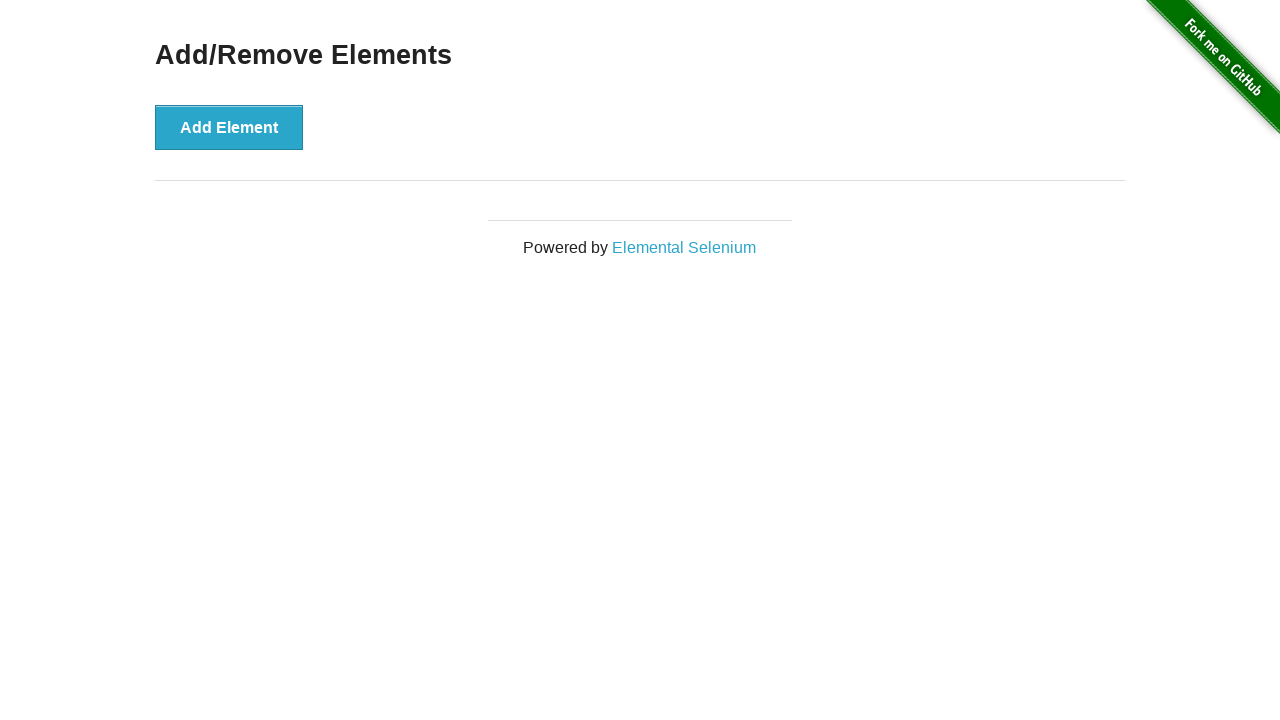

Clicked the Add Element button at (229, 127) on button
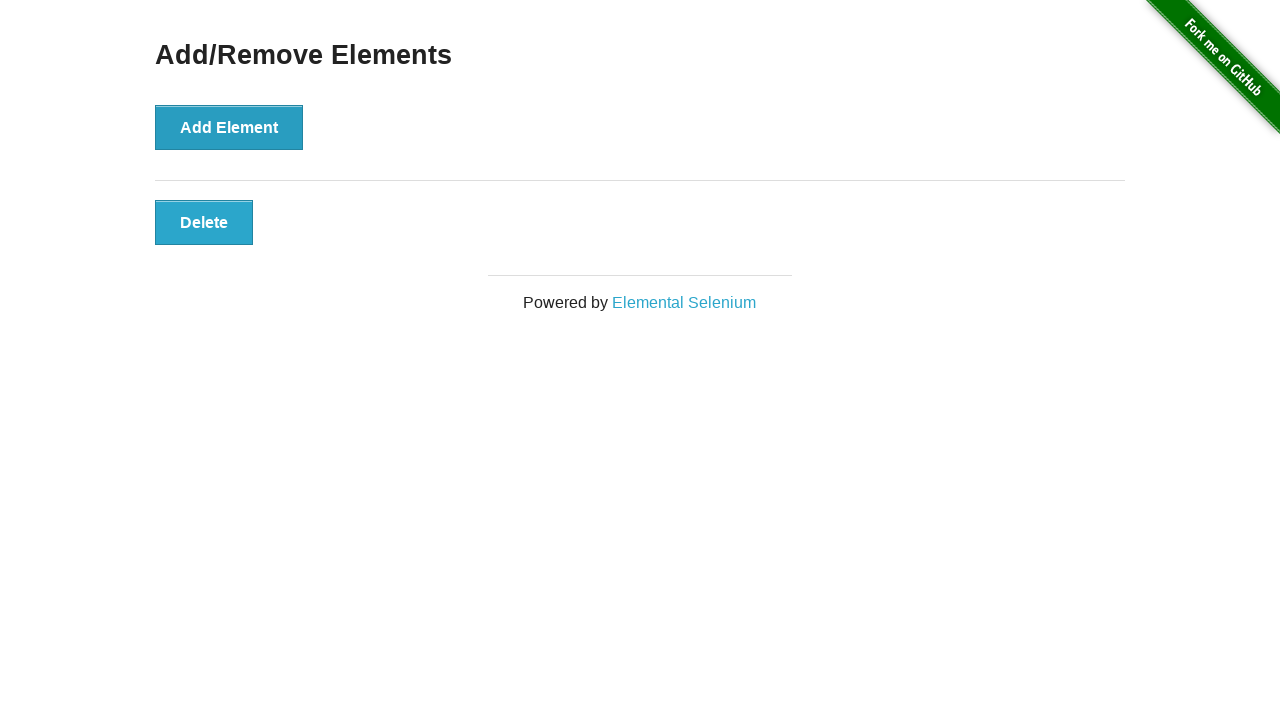

New button with class 'added-manually' appeared on the page
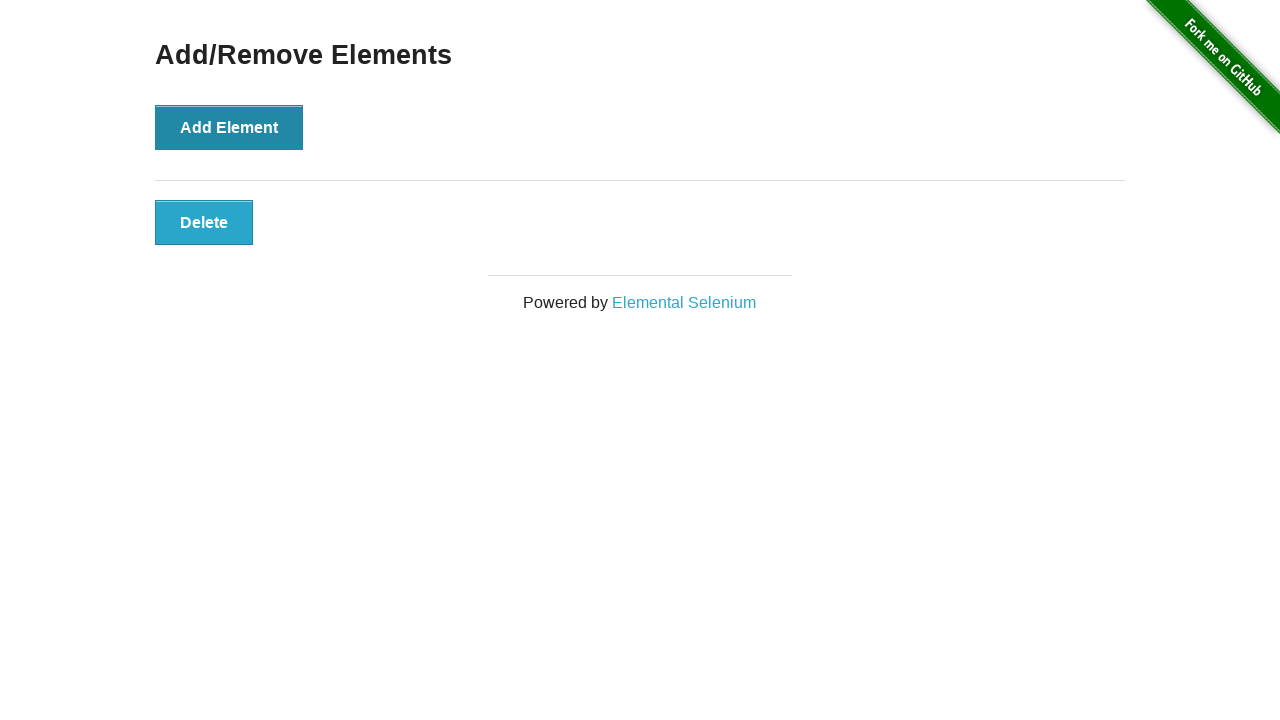

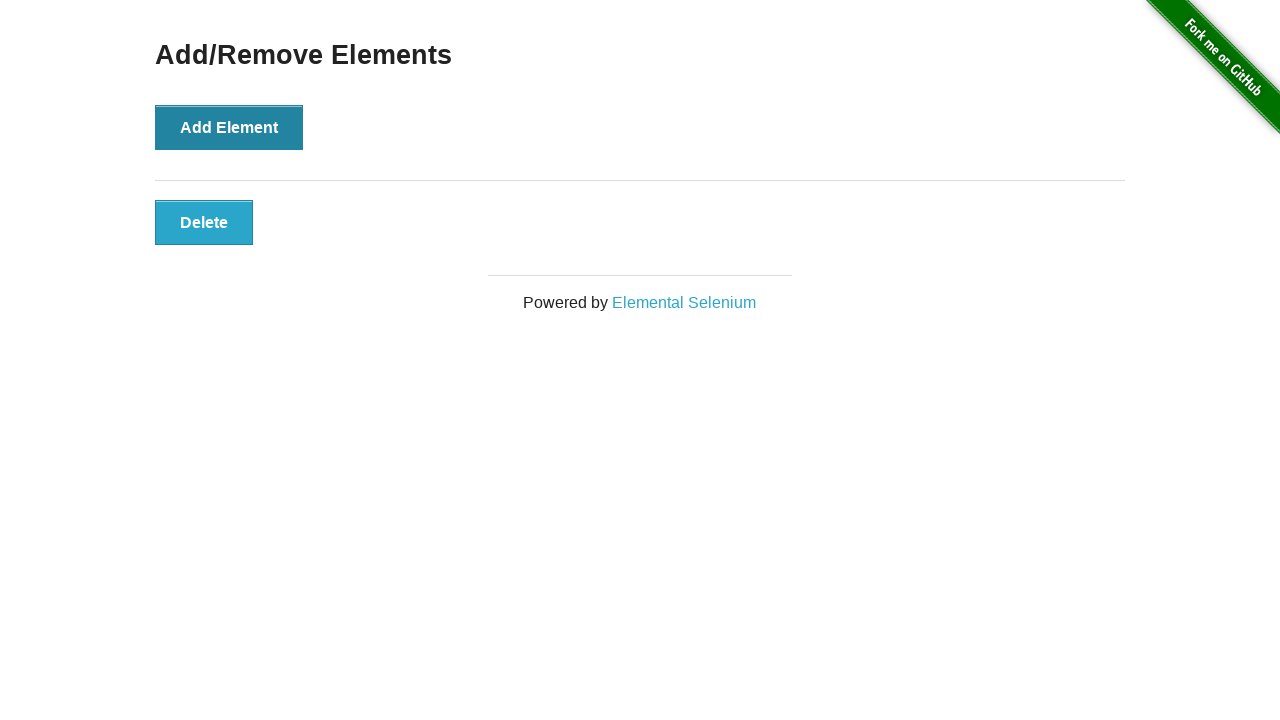